Navigates to Rahul Shetty Academy website and retrieves page title and current URL information

Starting URL: https://rahulshettyacademy.com/#/index

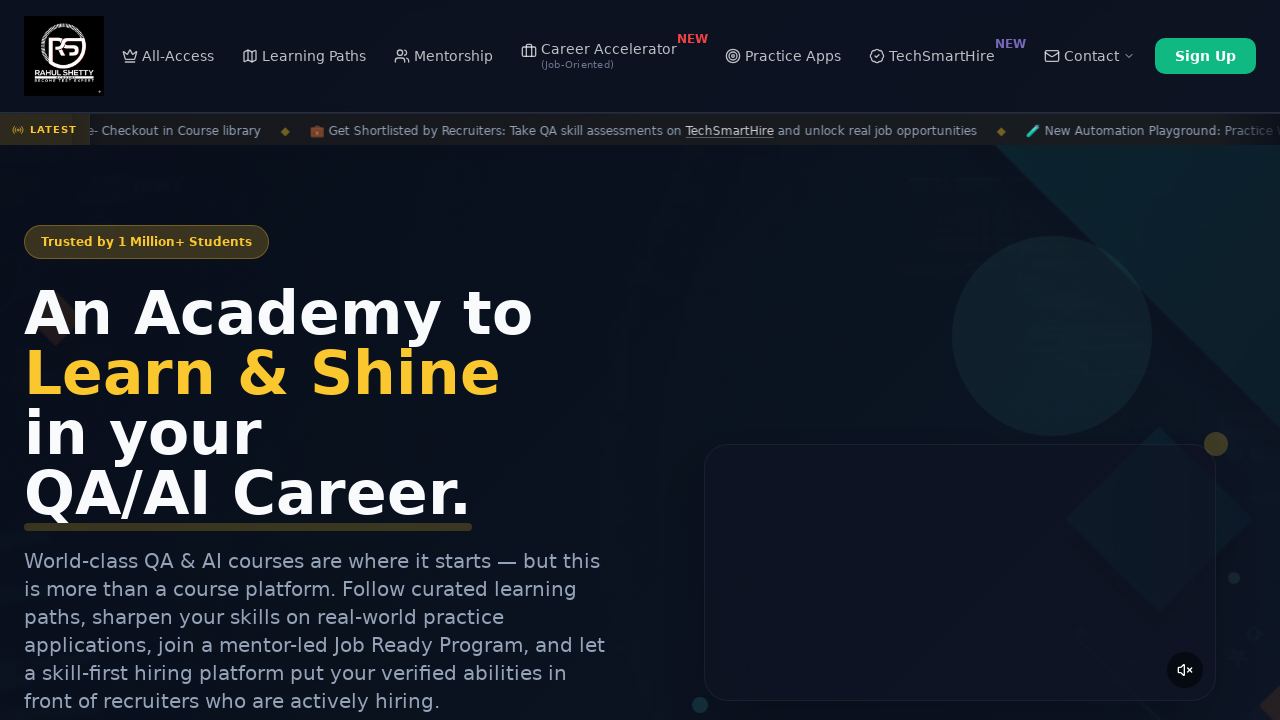

Retrieved page title from Rahul Shetty Academy website
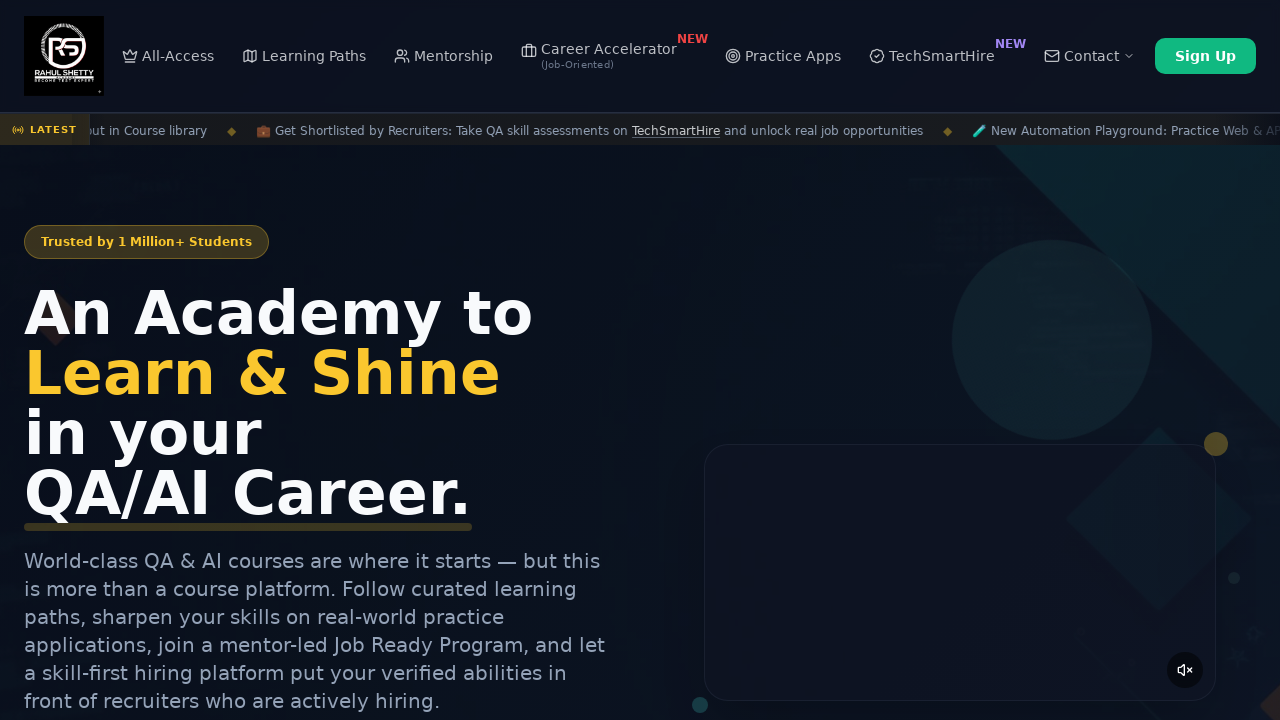

Retrieved current URL from page
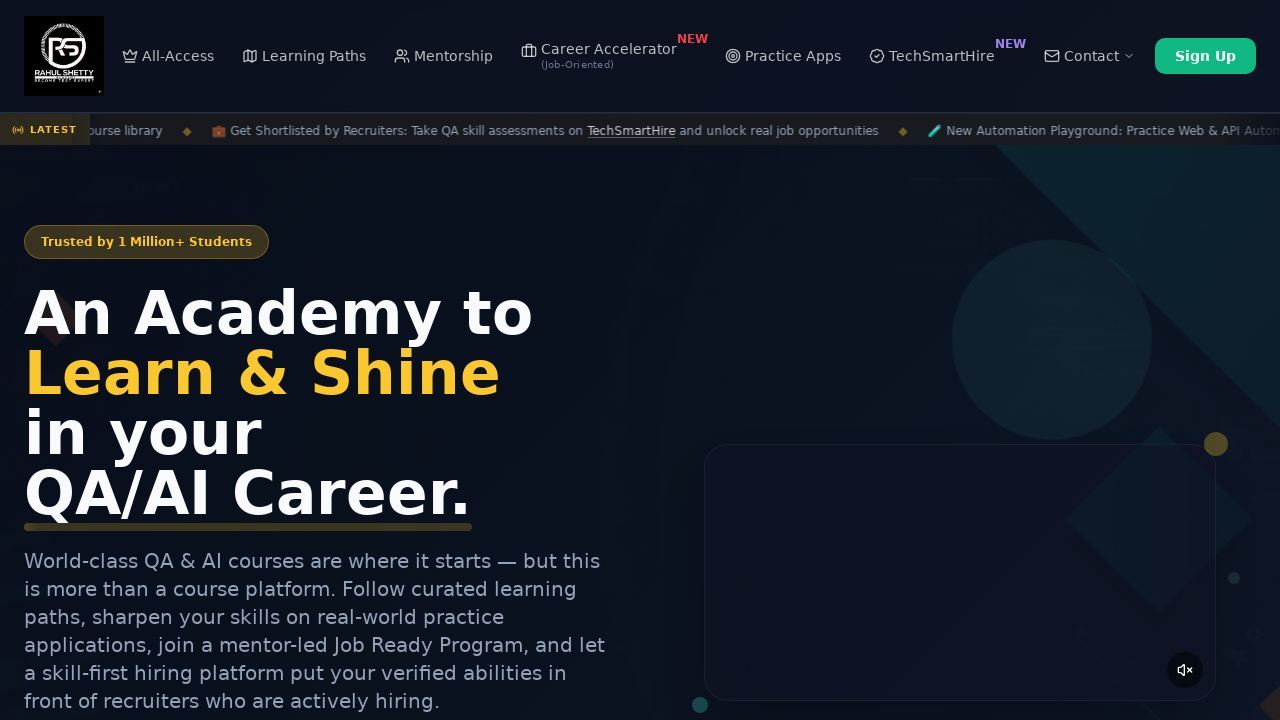

Printed page title: Rahul Shetty Academy | QA Automation, Playwright, AI Testing & Online Training
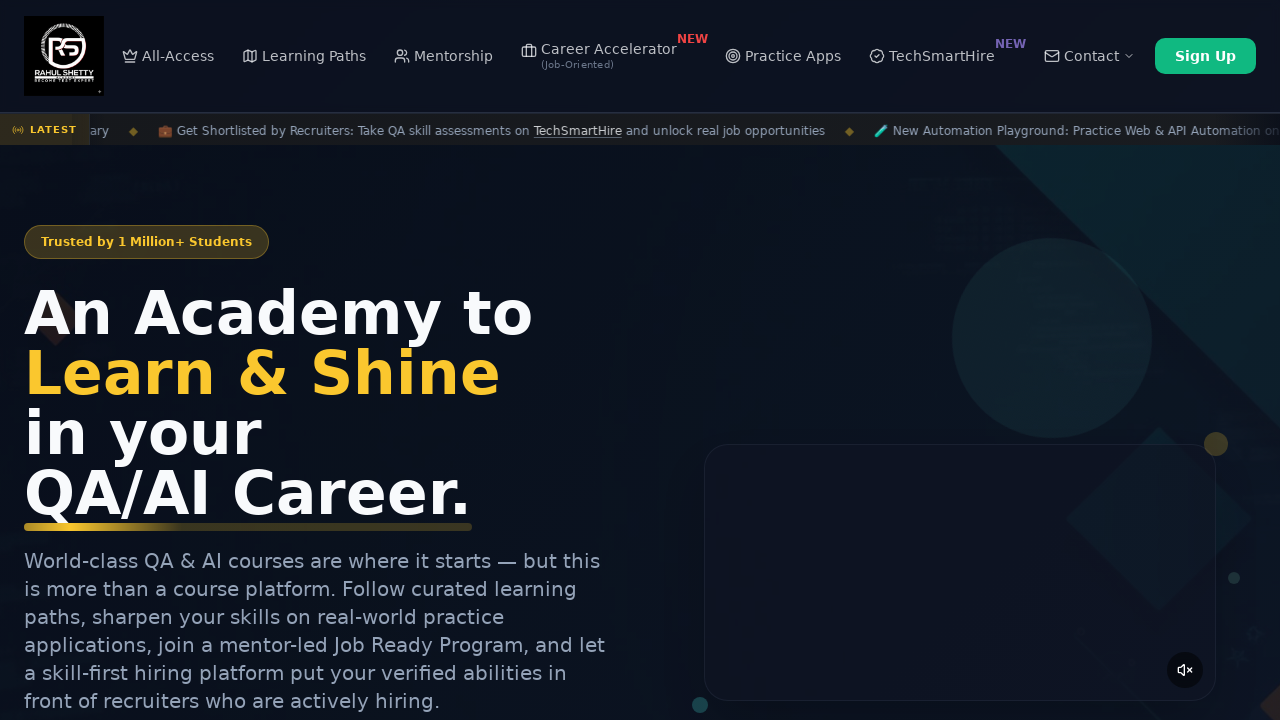

Printed current URL: https://rahulshettyacademy.com/#/index
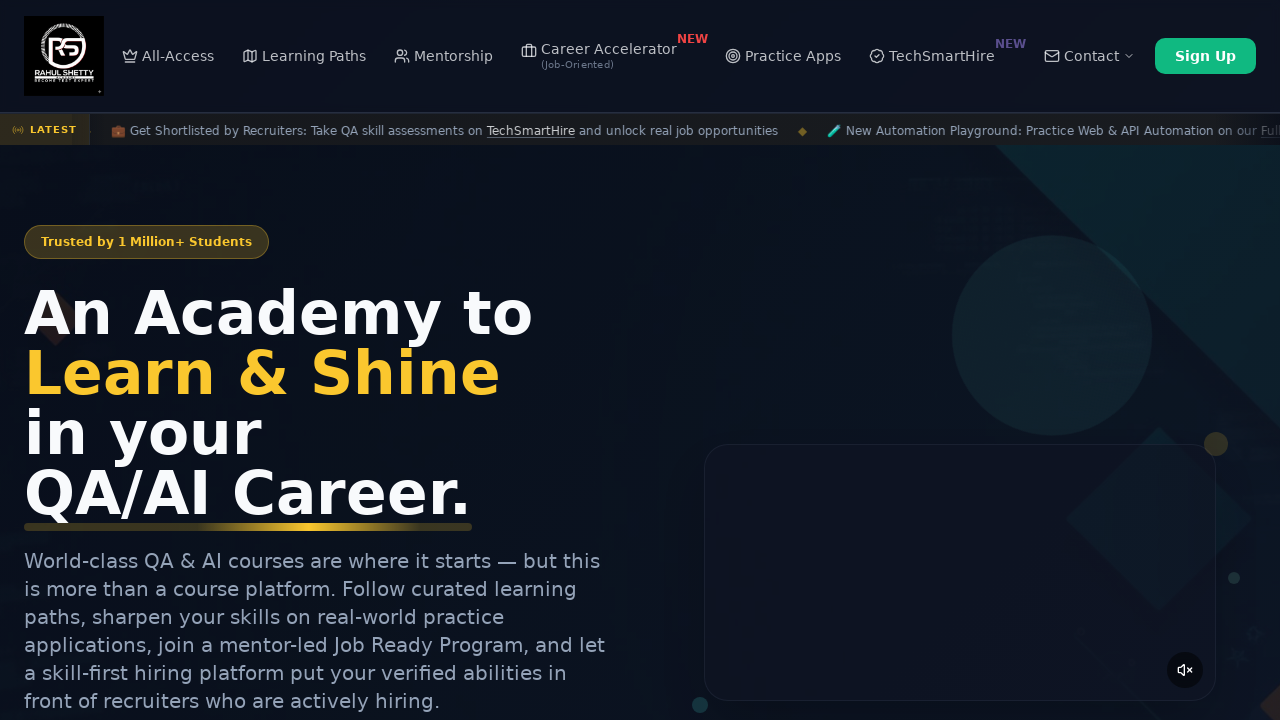

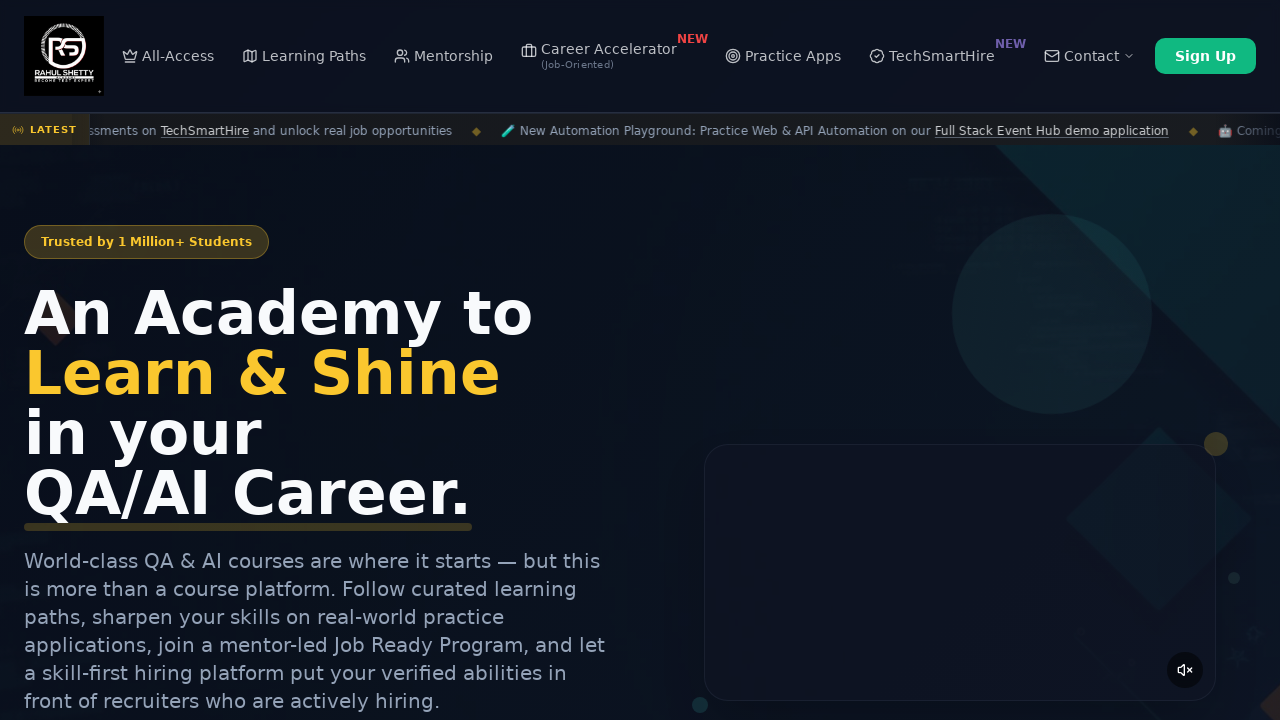